Tests that selecting Java from the platform dropdown on the API page navigates to the Java API documentation URL

Starting URL: https://playwright.dev/

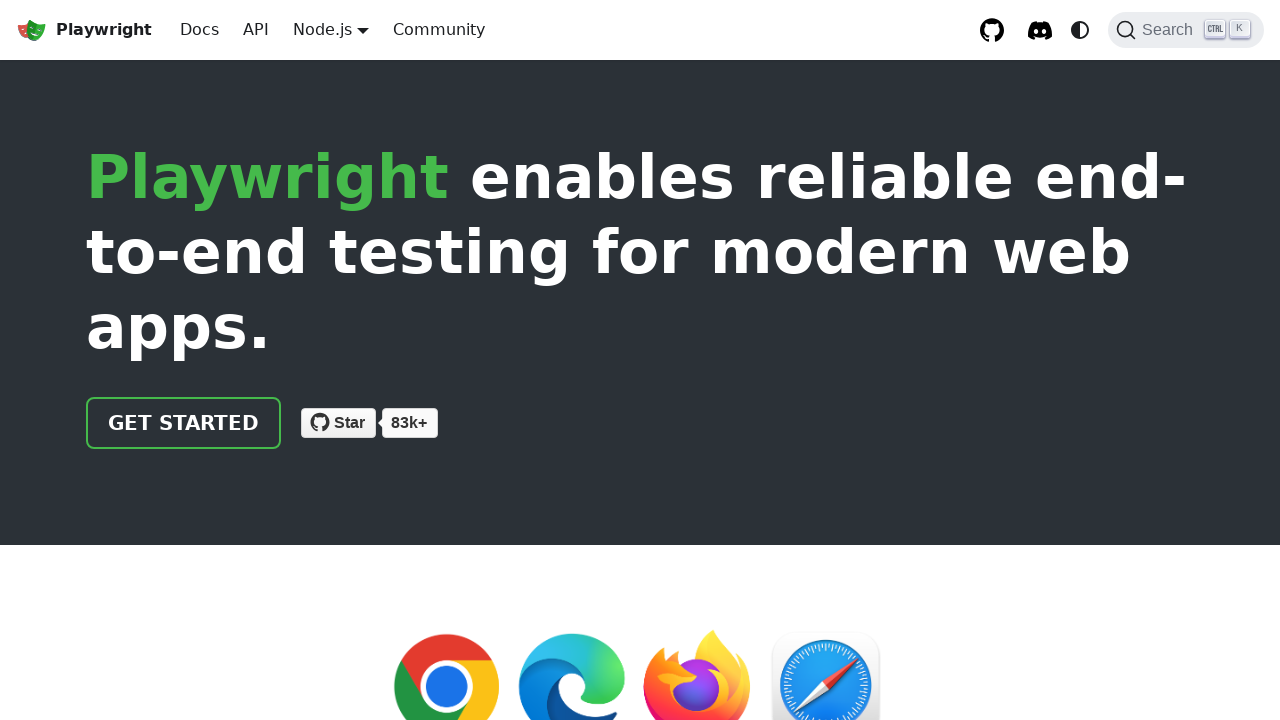

Clicked on API link in navbar at (256, 30) on .theme-layout-navbar-left.navbar__items >> internal:role=link[name="API"i]
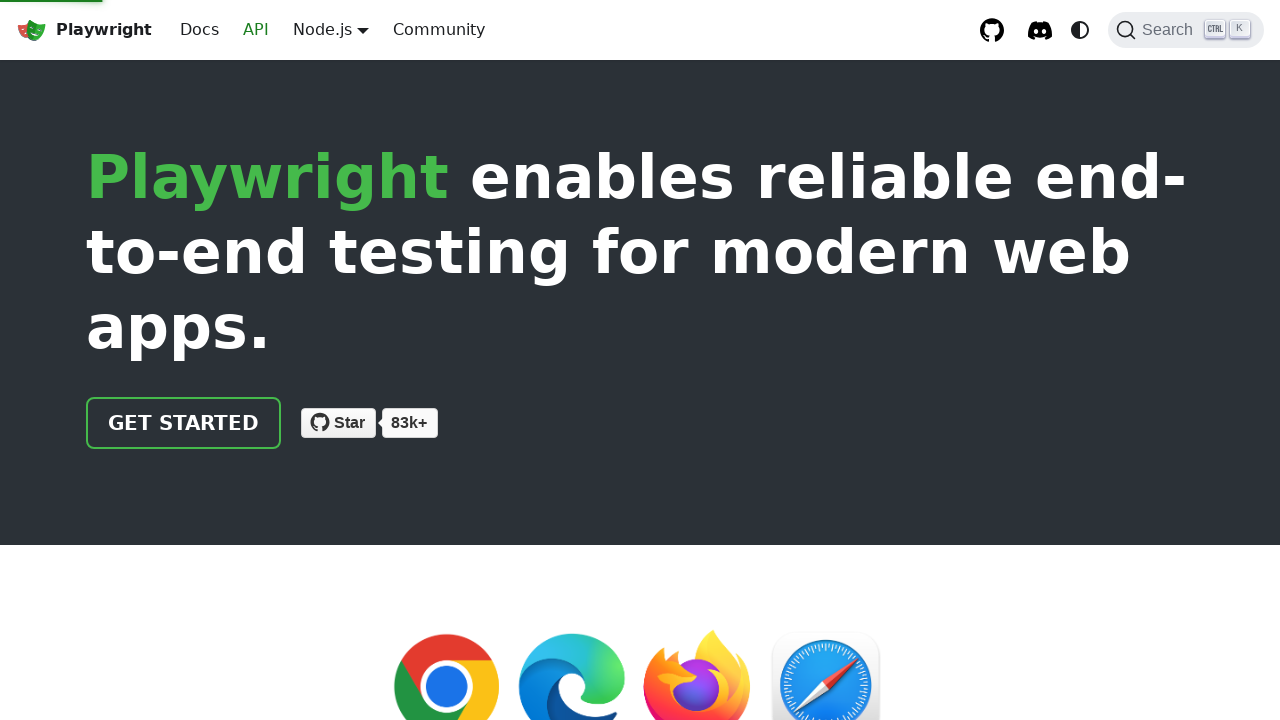

Hovered over platform dropdown menu at (331, 30) on .navbar__item.dropdown.dropdown--hoverable
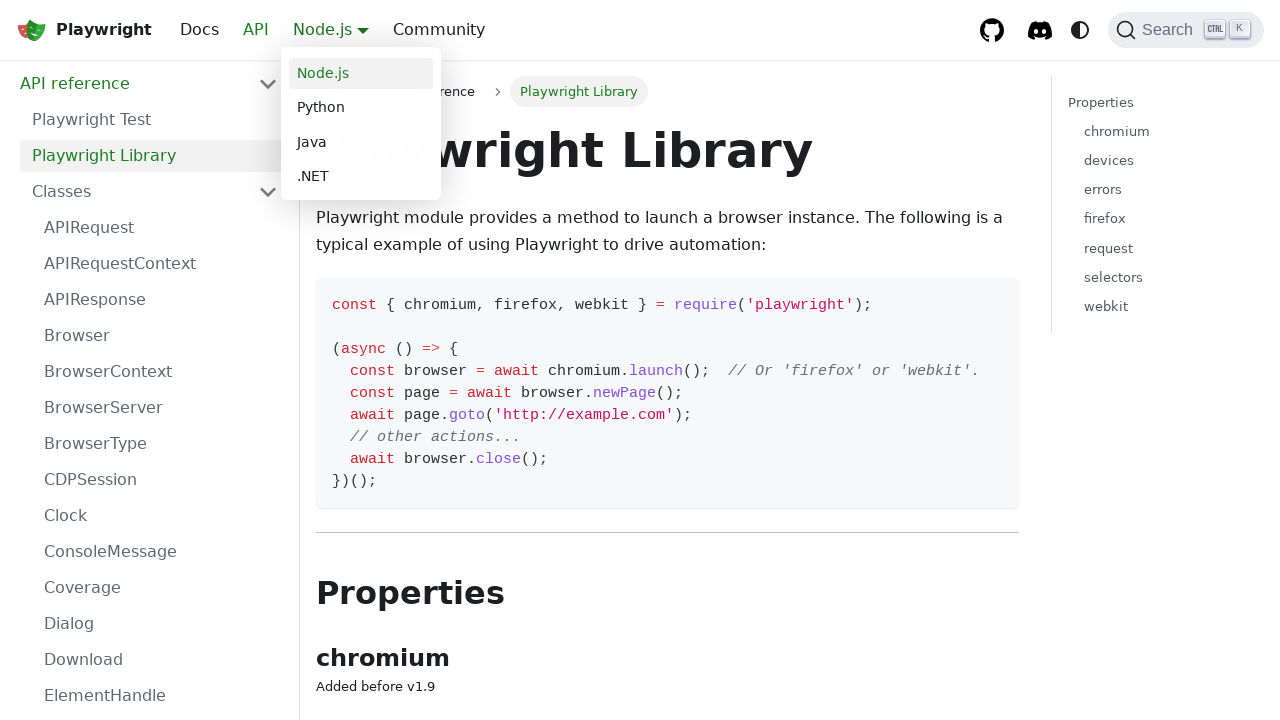

Clicked on Java platform option from dropdown at (361, 142) on .navbar__item.dropdown.dropdown--hoverable >> internal:role=link[name="Java"i]
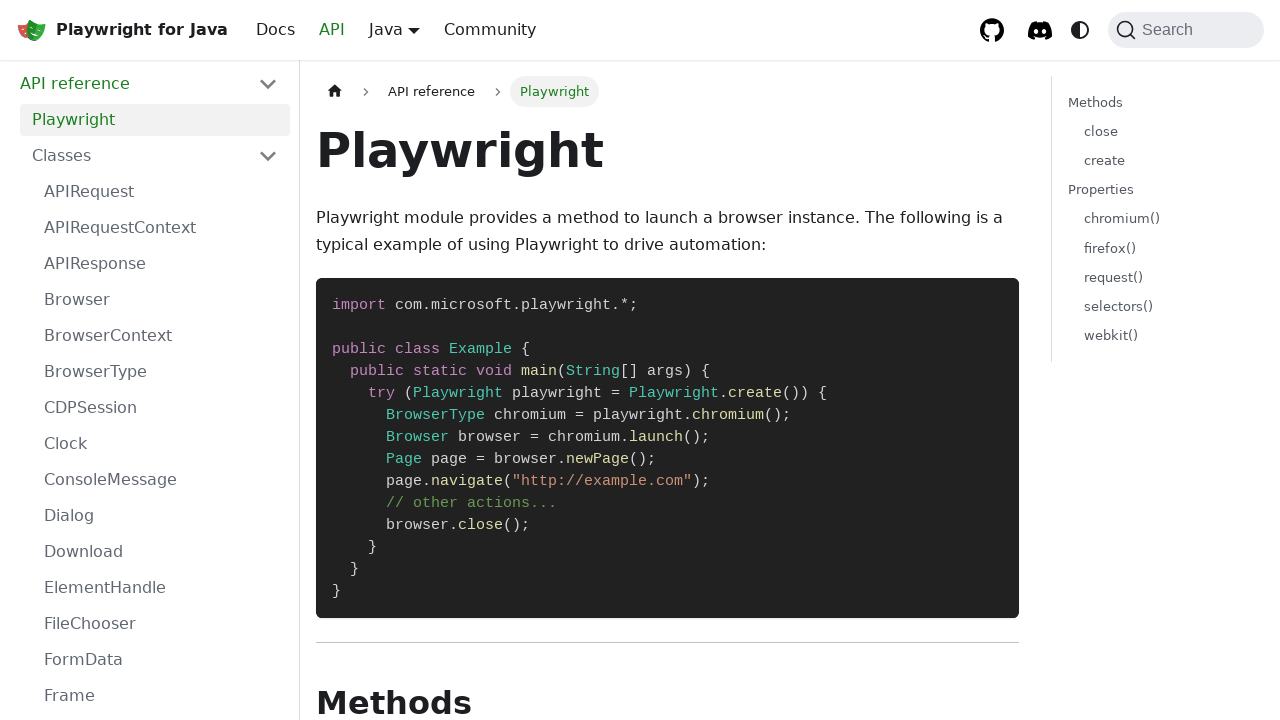

Verified navigation to Java API documentation URL
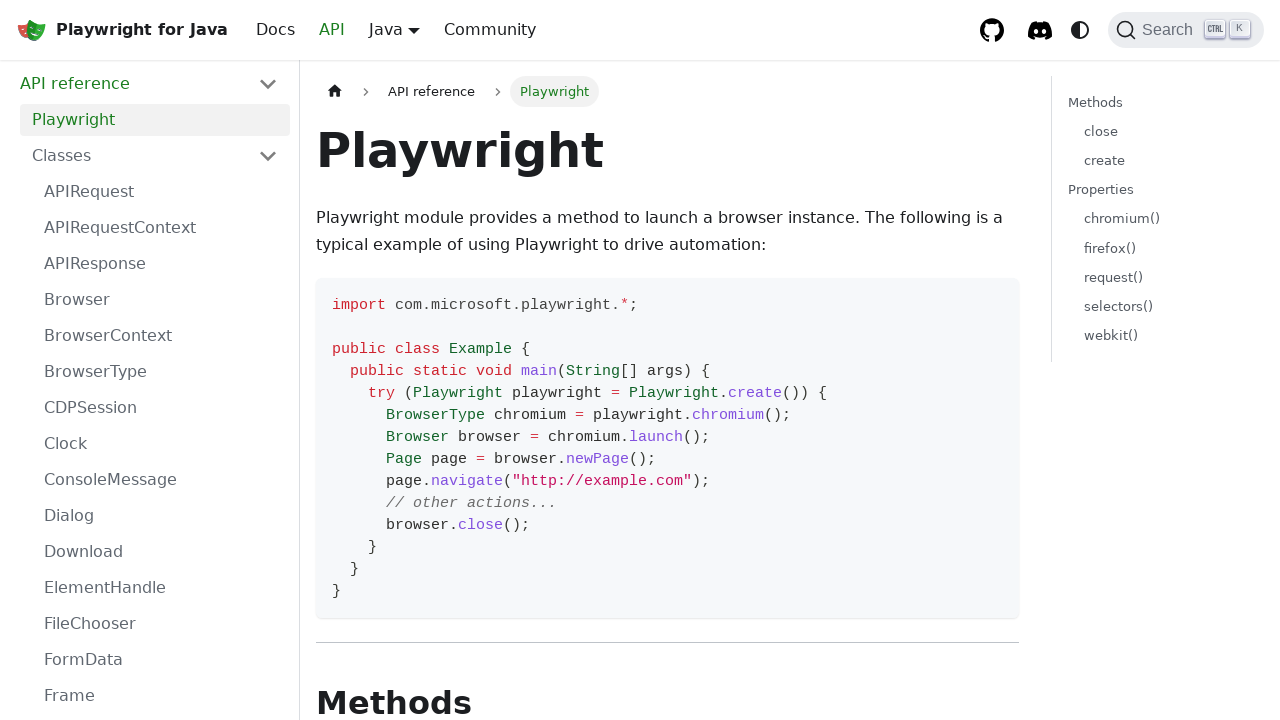

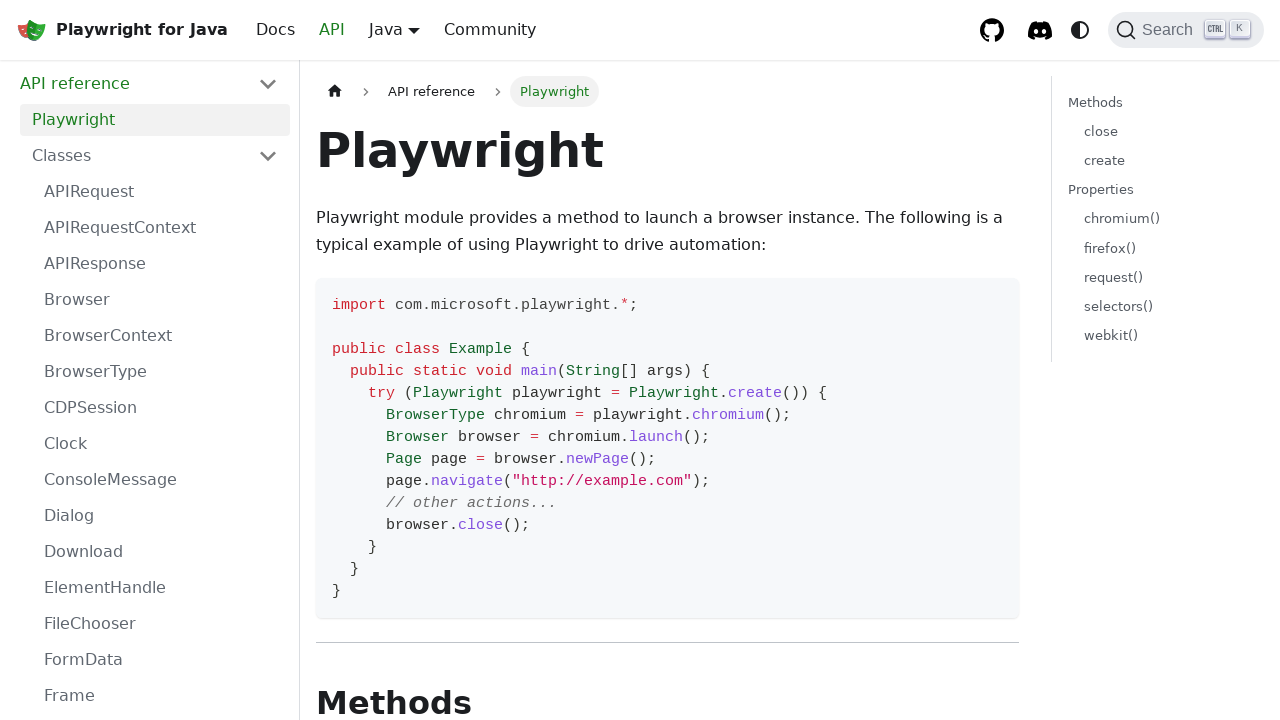